Navigates to QQ homepage (Chinese web portal) to verify the page loads successfully

Starting URL: http://www.qq.com

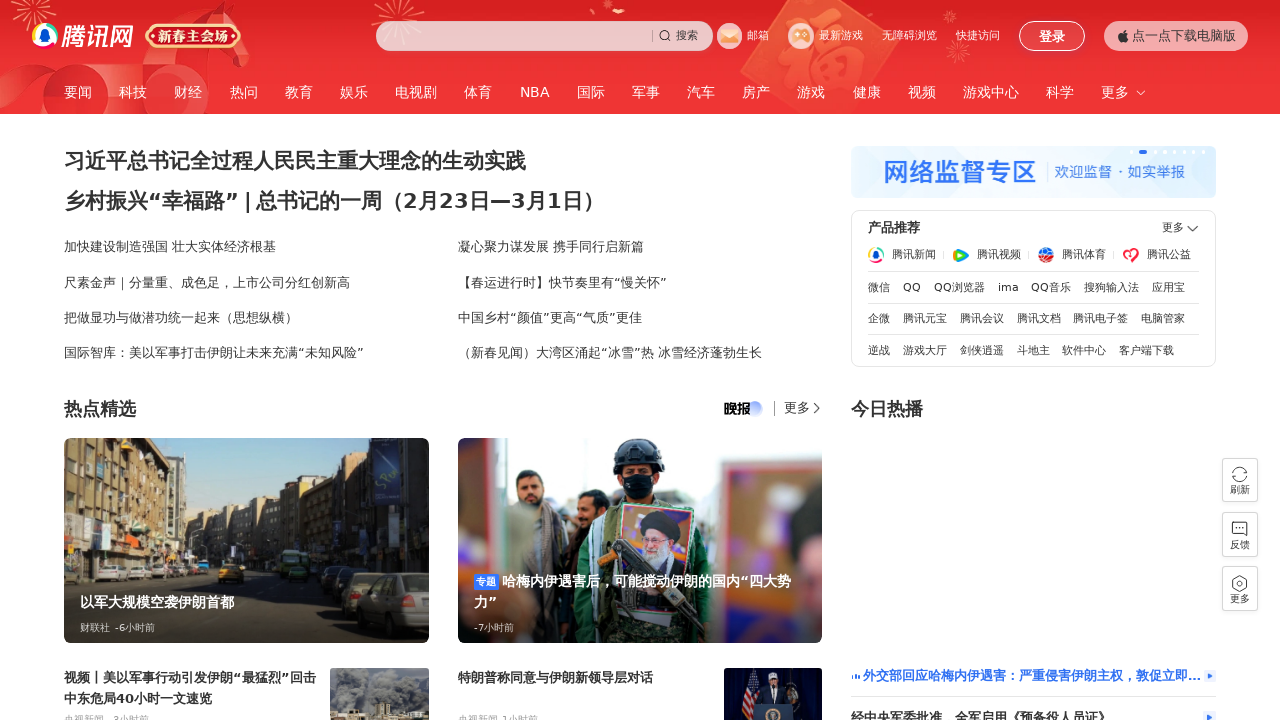

QQ homepage loaded successfully - DOM content fully rendered
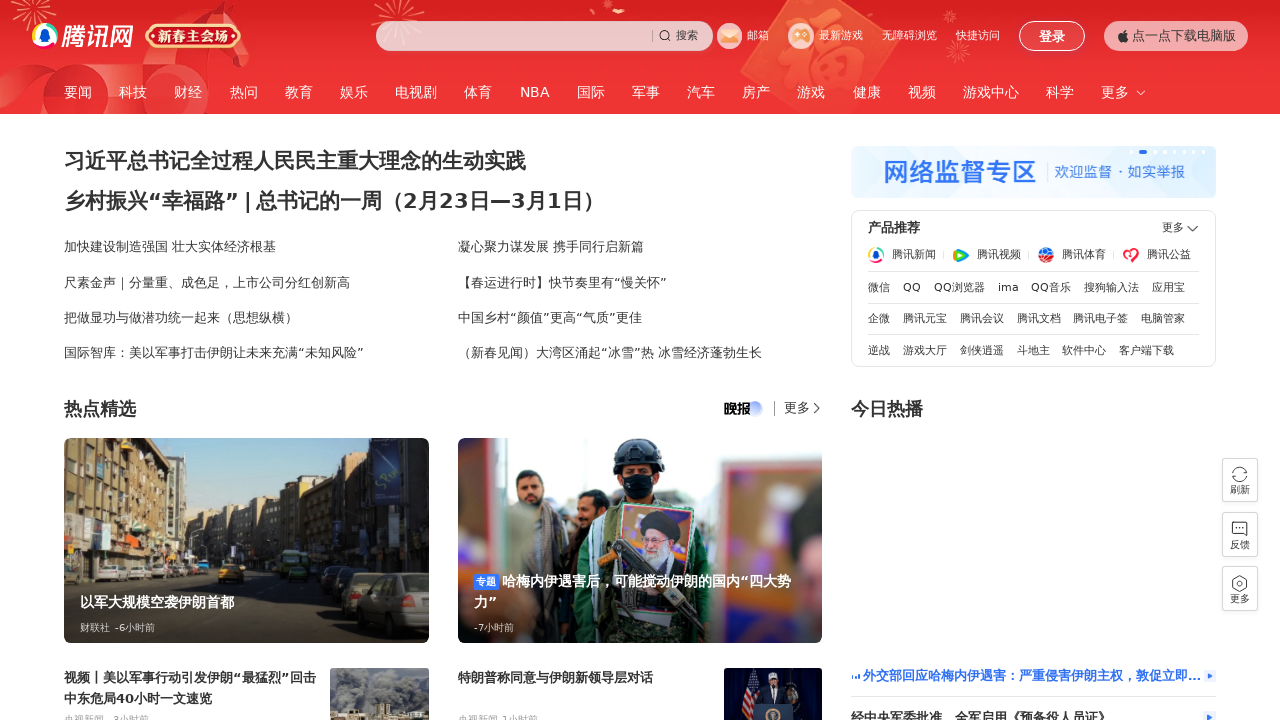

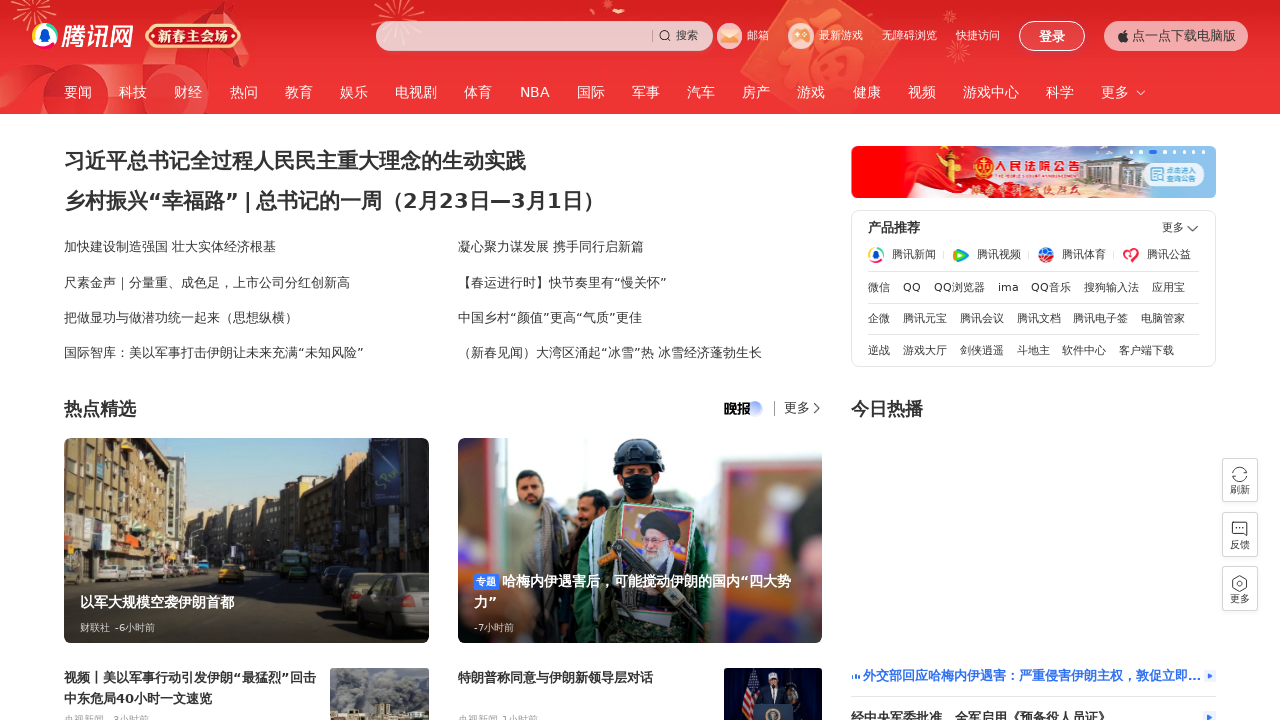